Navigates to a page, clicks a link identified by a calculated mathematical value (pi^e * 10000 rounded up), then fills out a form with name, city, and country information and submits it.

Starting URL: http://suninjuly.github.io/find_link_text

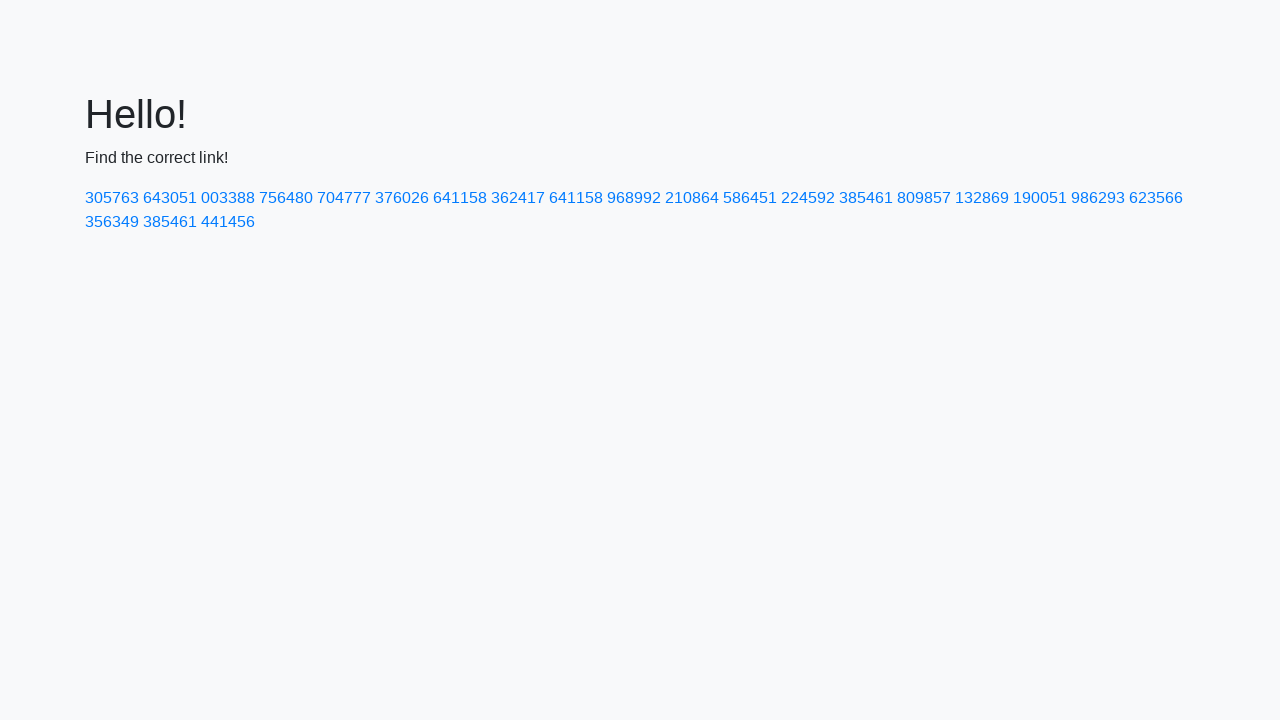

Clicked link with calculated text value '224592' (ceil(π^e * 10000)) at (808, 198) on a:text-is('224592')
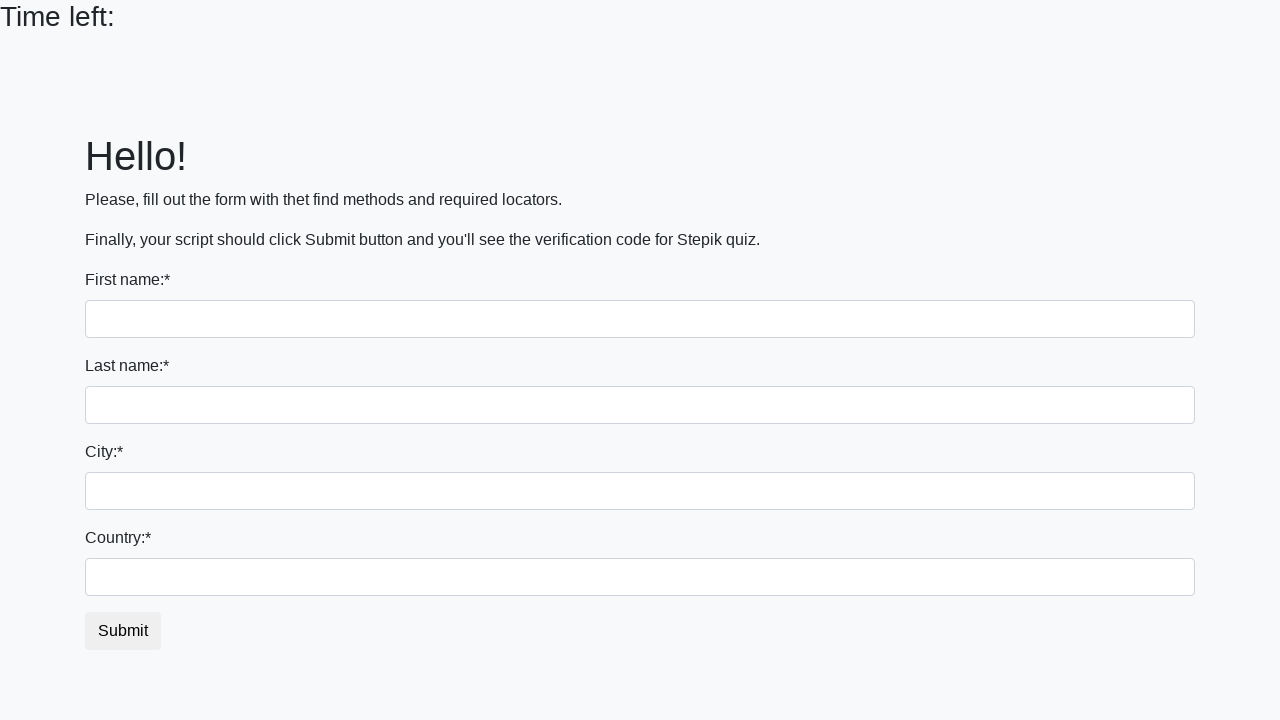

Filled first name field with 'Ivan' on input >> nth=0
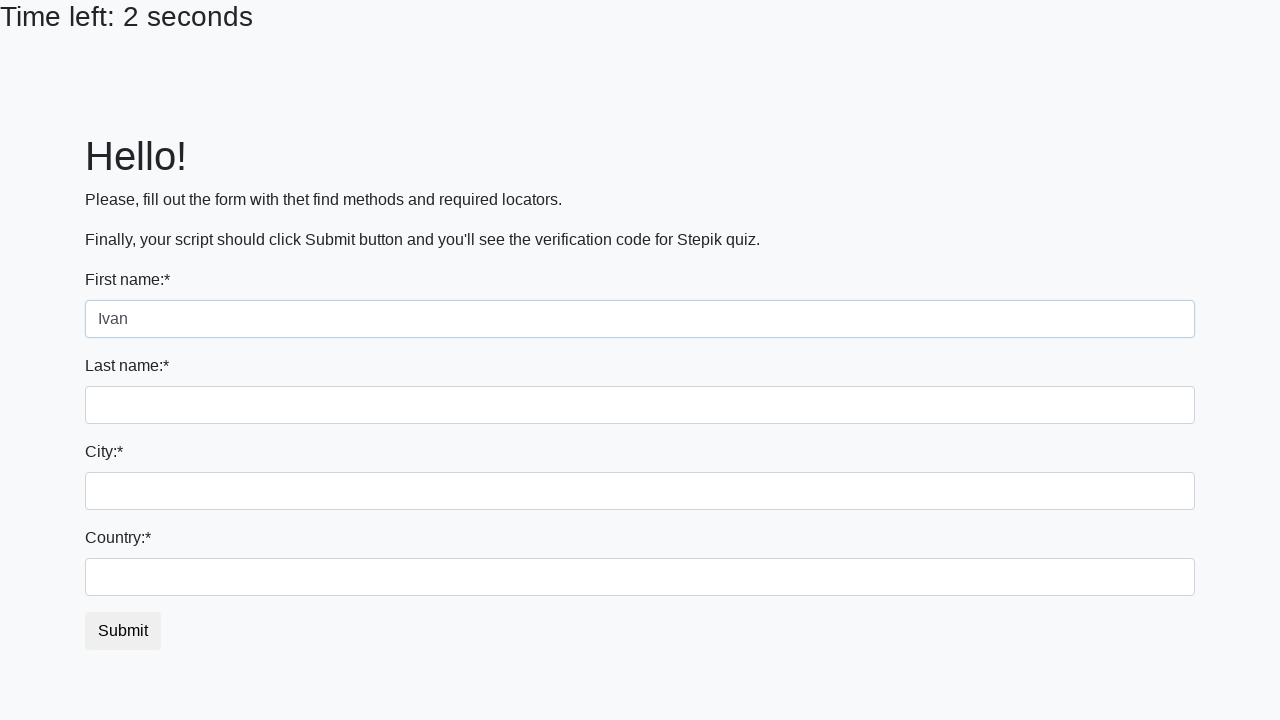

Filled last name field with 'Petrov' on input[name='last_name']
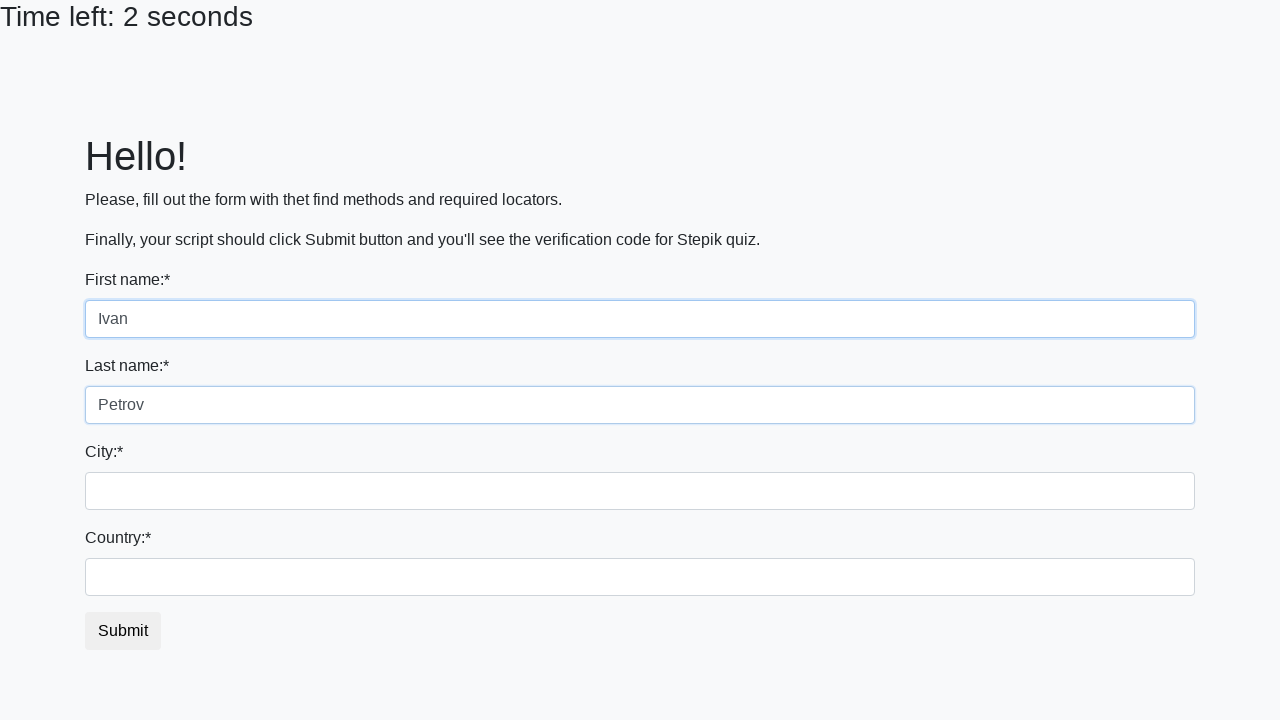

Filled city field with 'Smolensk' on .city
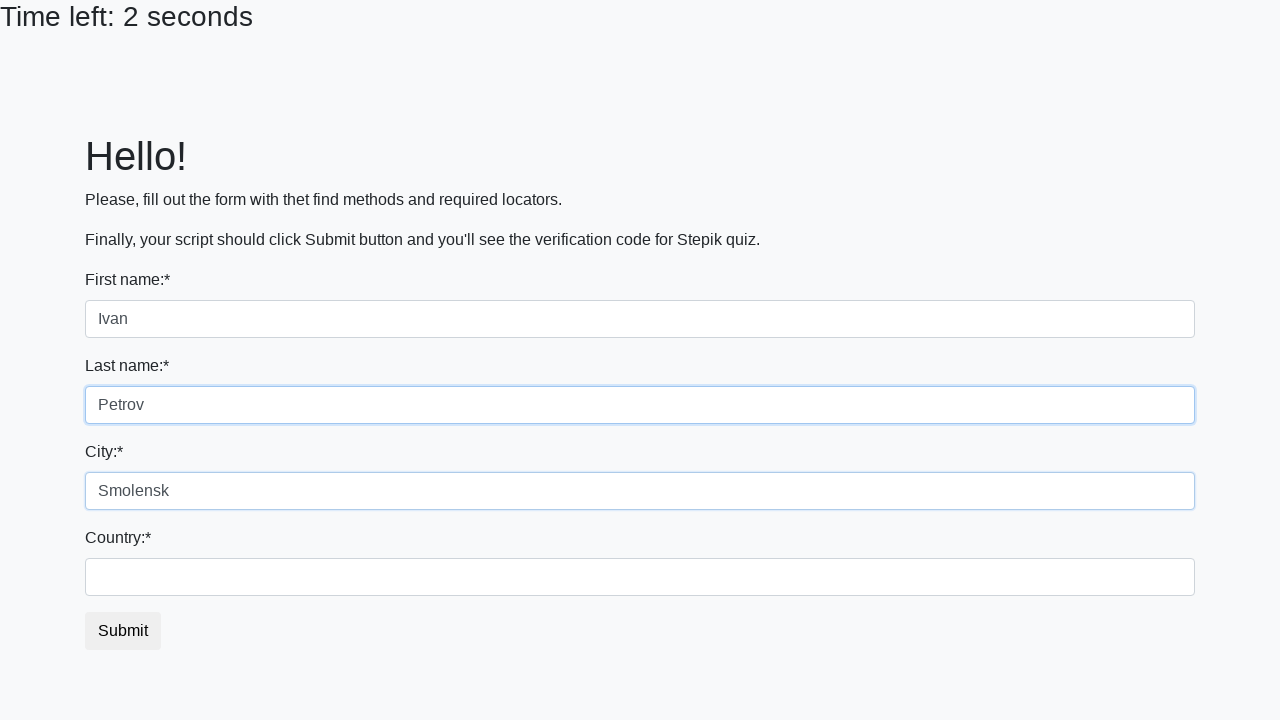

Filled country field with 'Russia' on #country
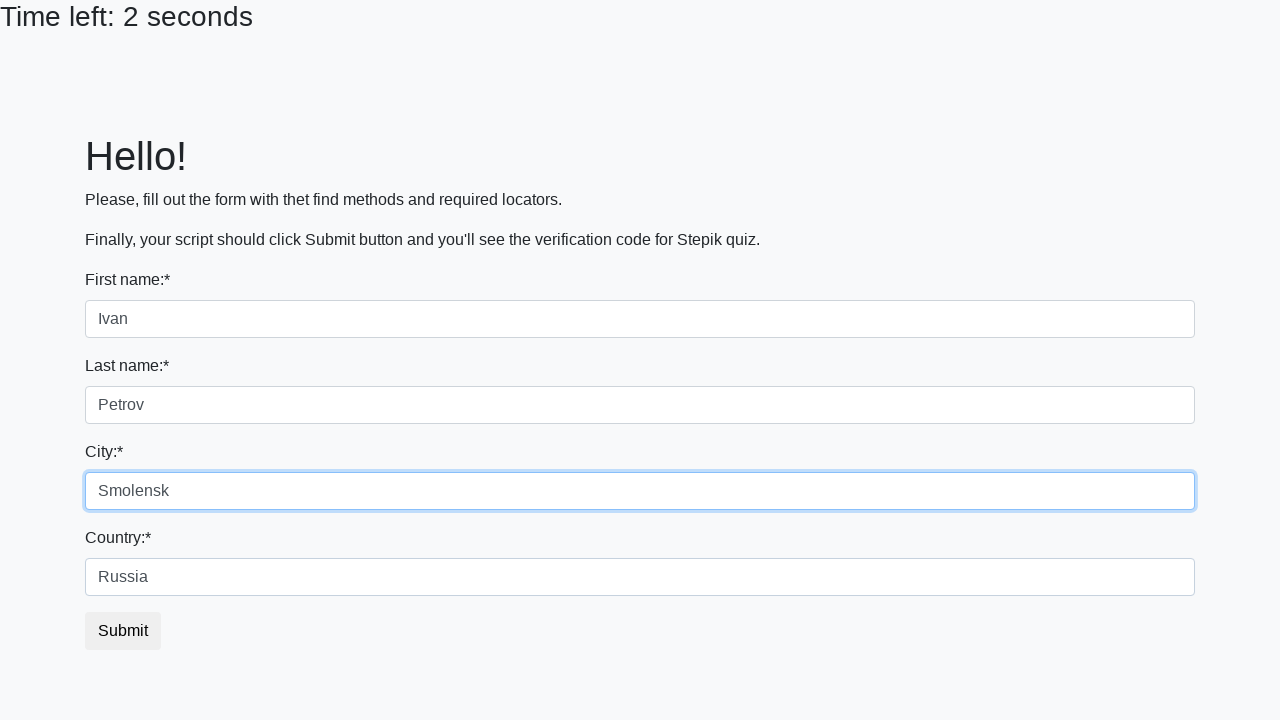

Clicked submit button to complete form submission at (123, 631) on button.btn
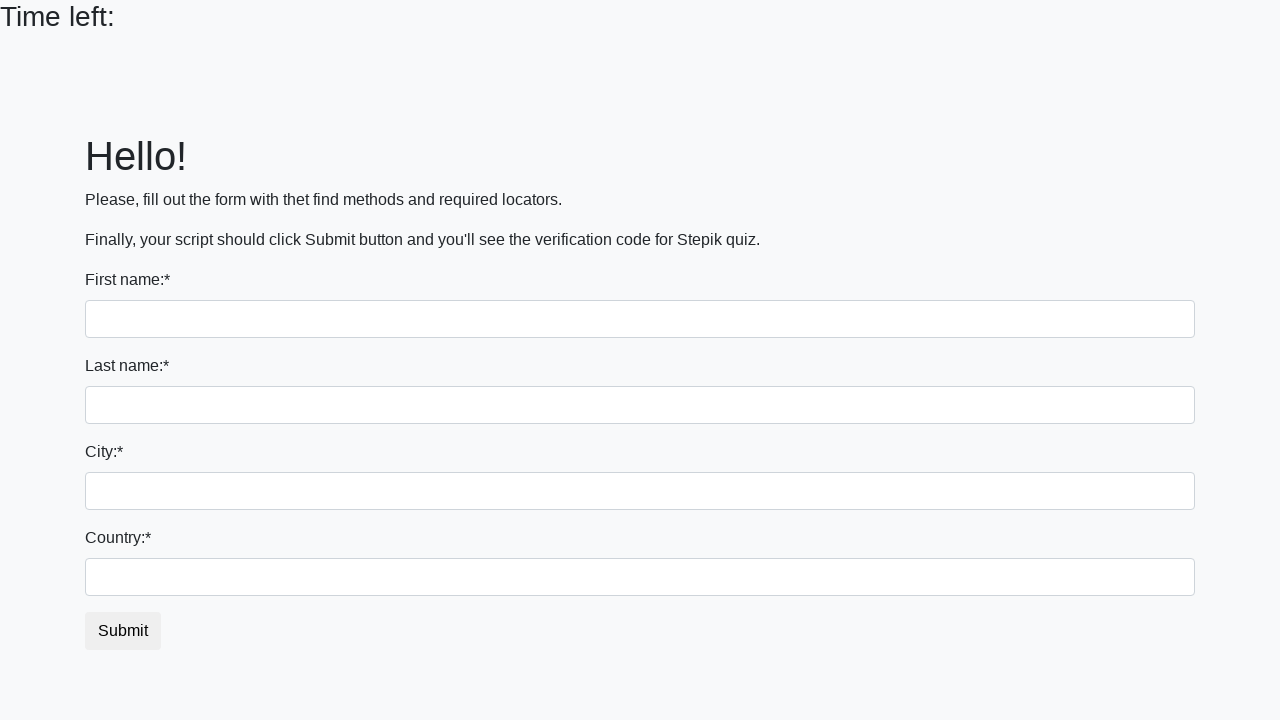

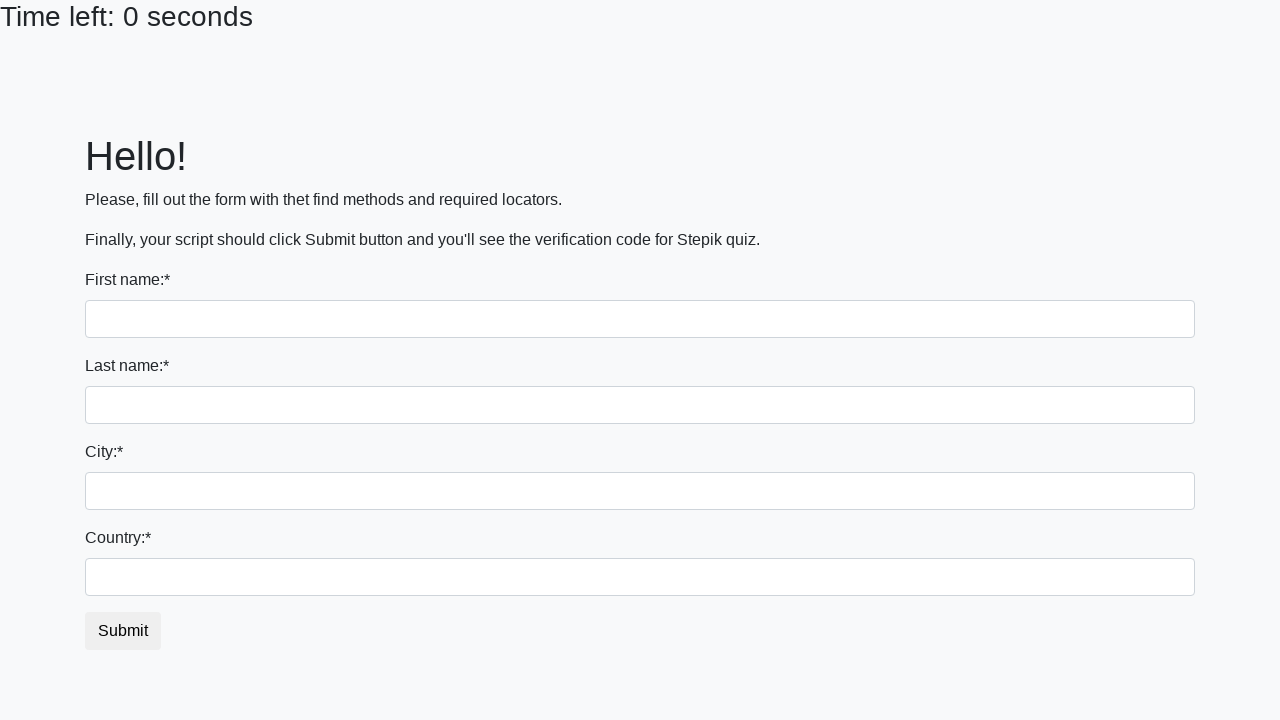